Opens Target main page and clicks on the cart icon to view the shopping cart

Starting URL: https://www.target.com/

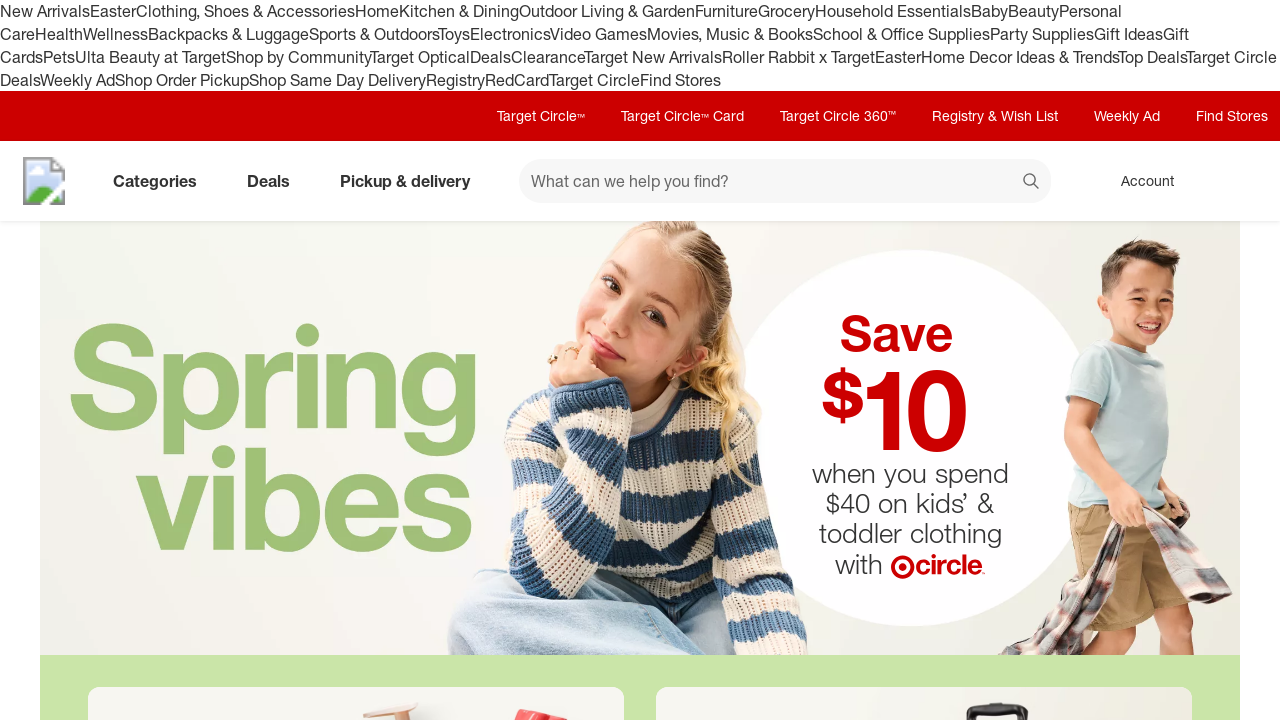

Navigated to Target main page
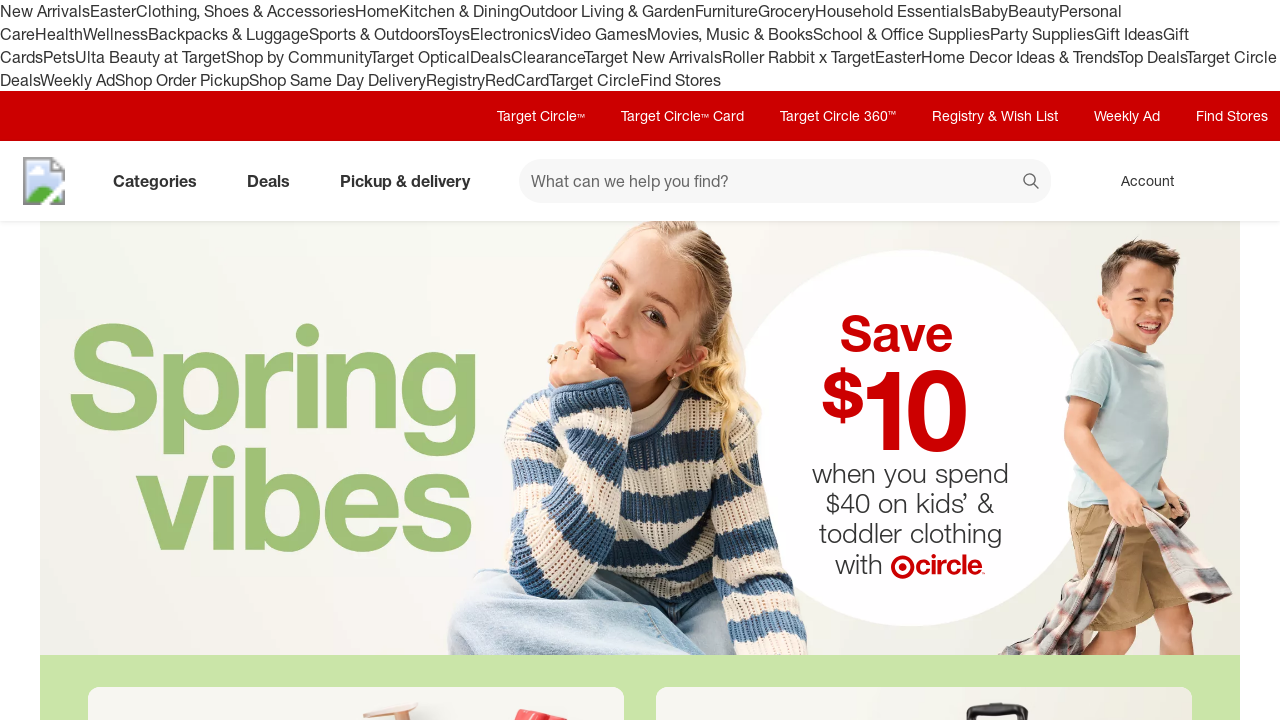

Clicked on the cart icon at (1238, 181) on a[data-test='@web/CartLink']
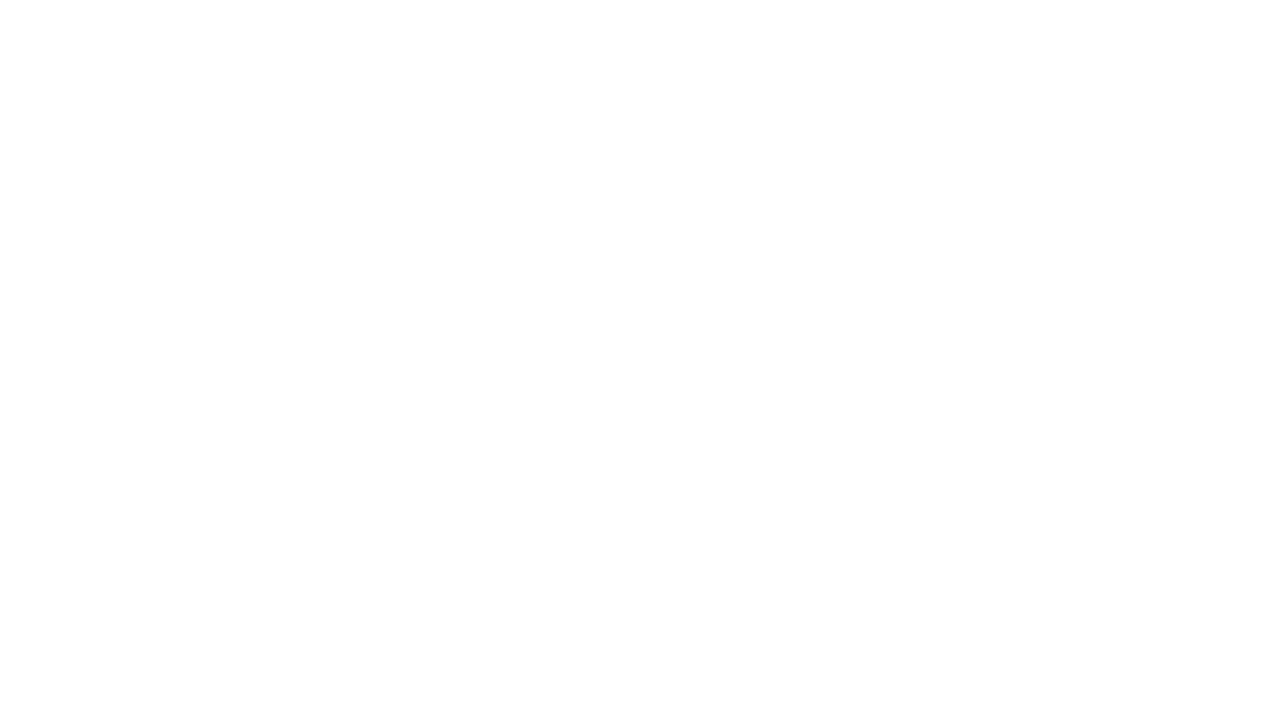

Cart page loaded successfully
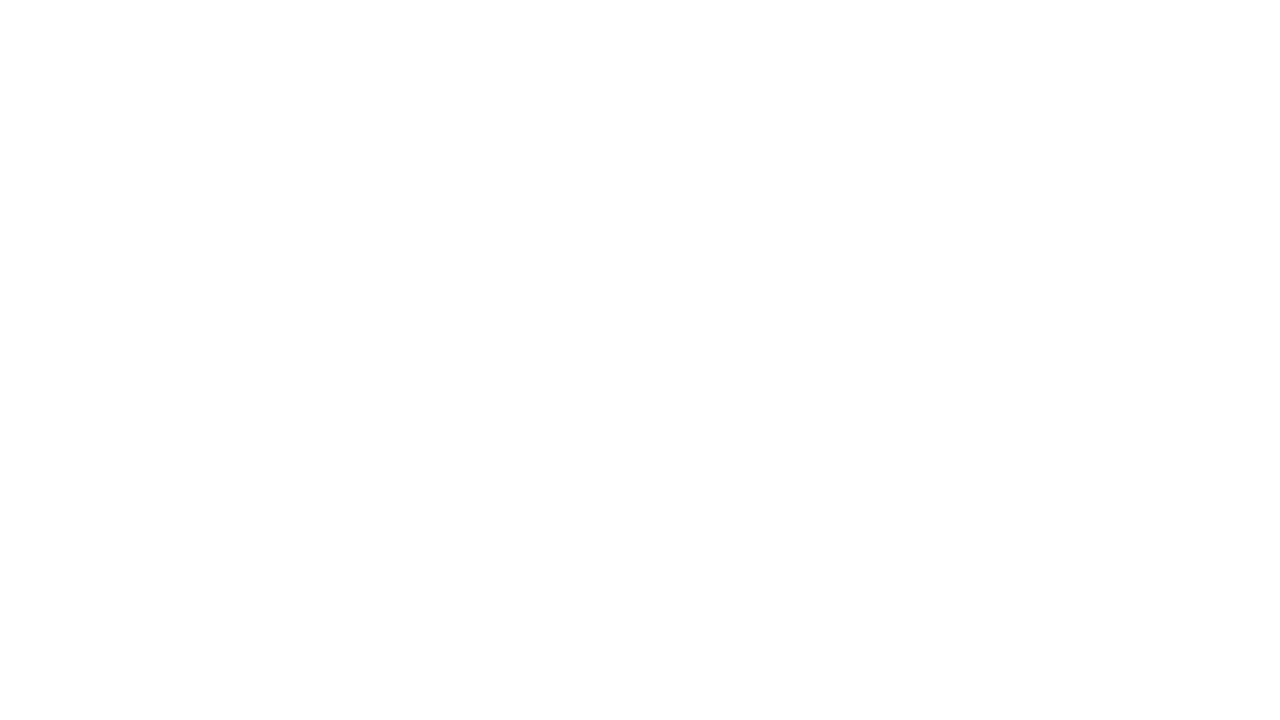

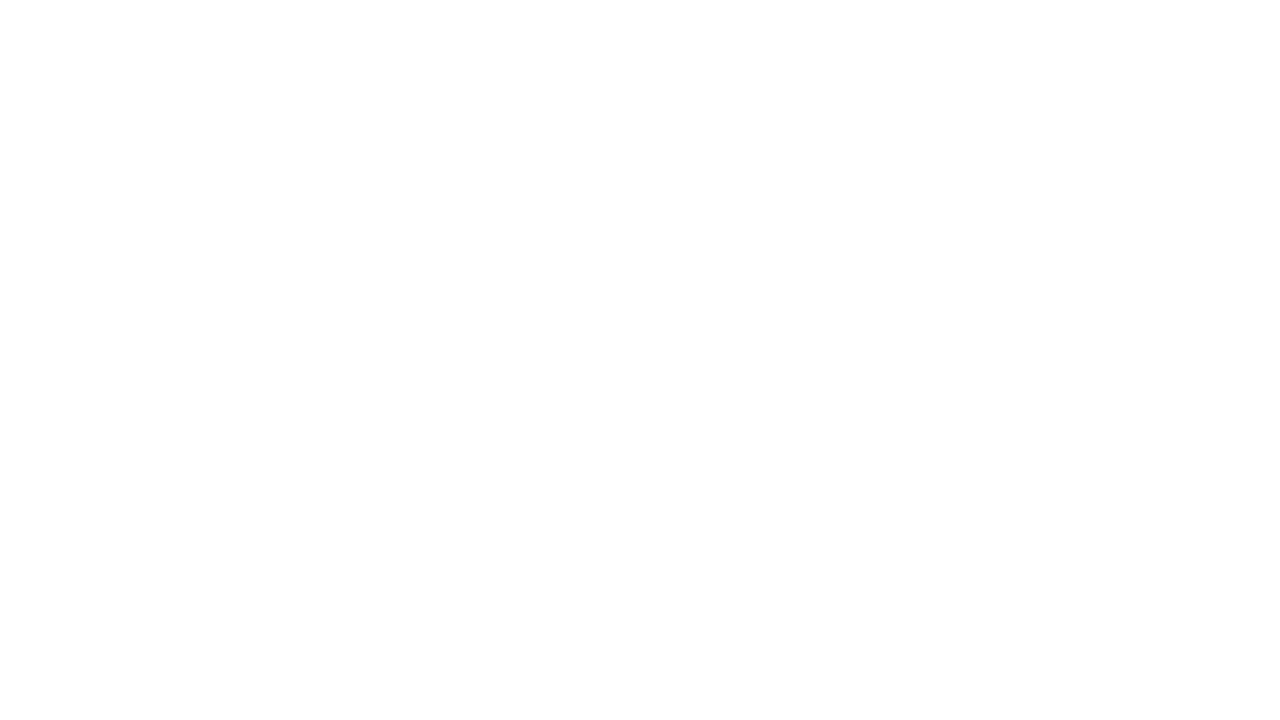